Navigates to YouTube and verifies that links are present on the page by locating all anchor tags

Starting URL: http://www.youtube.com

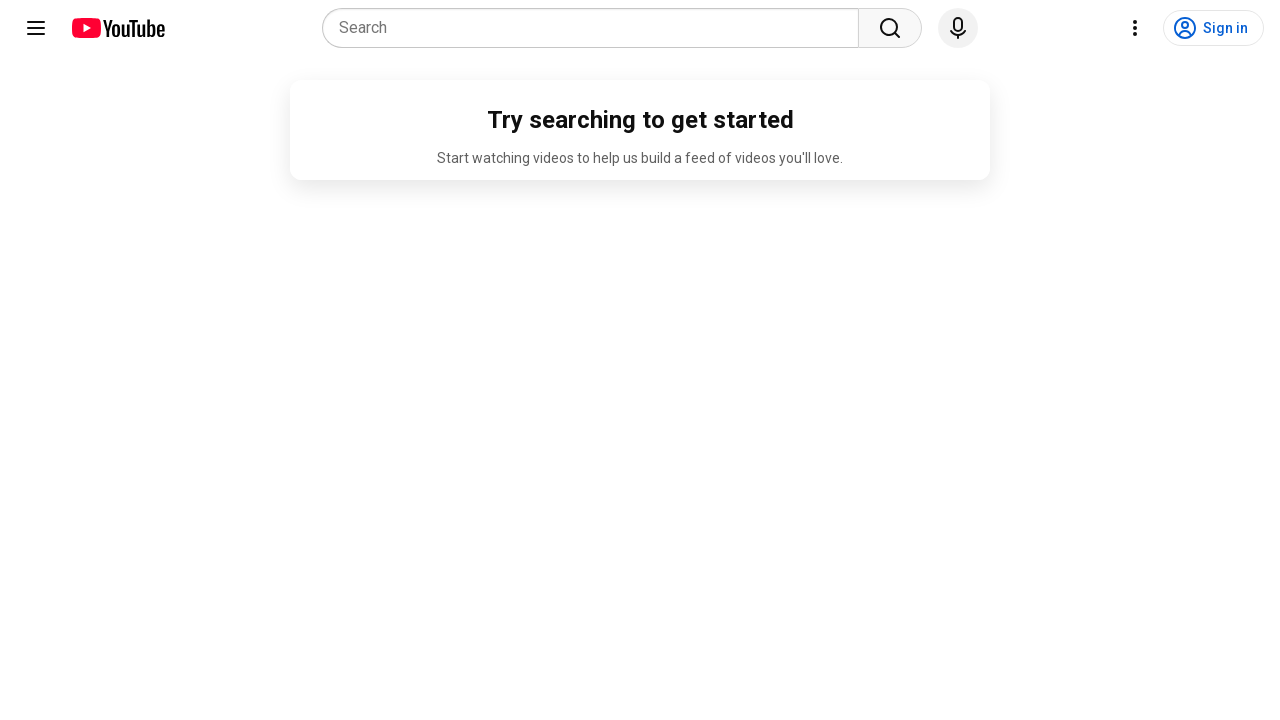

Navigated to YouTube homepage
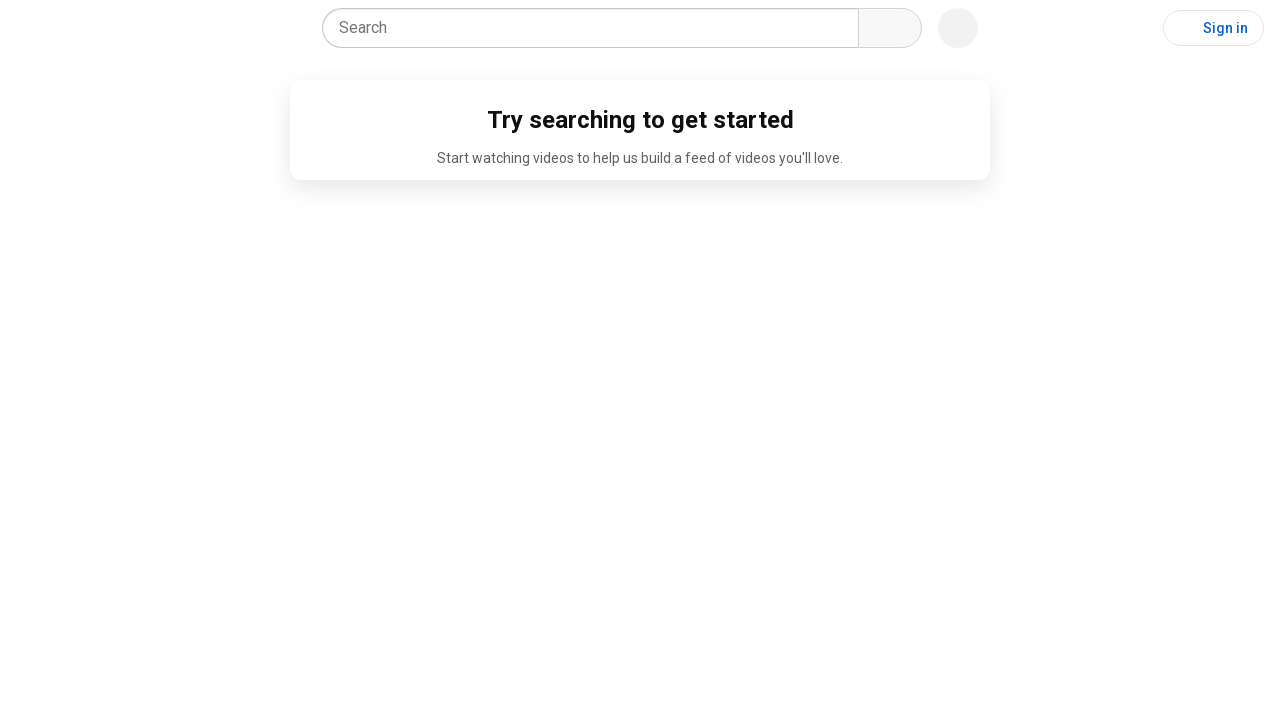

Waited for anchor tags to be present on the page
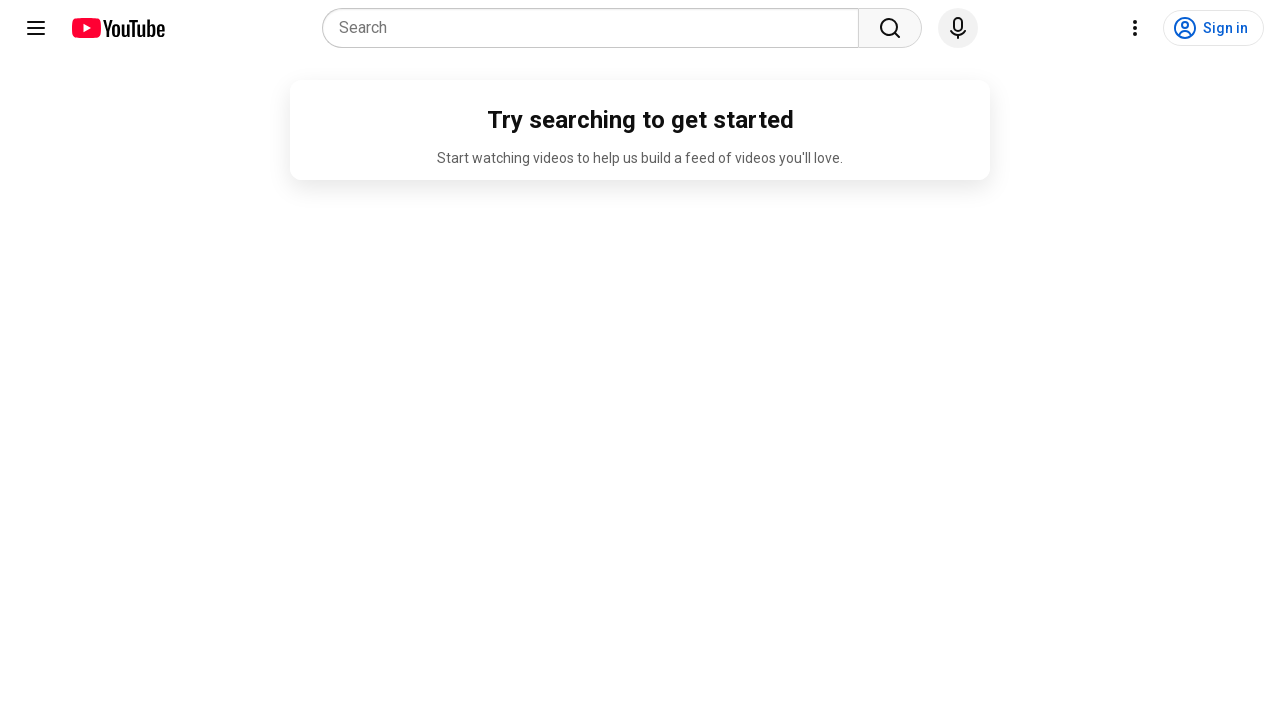

Located 21 anchor tags on the YouTube page
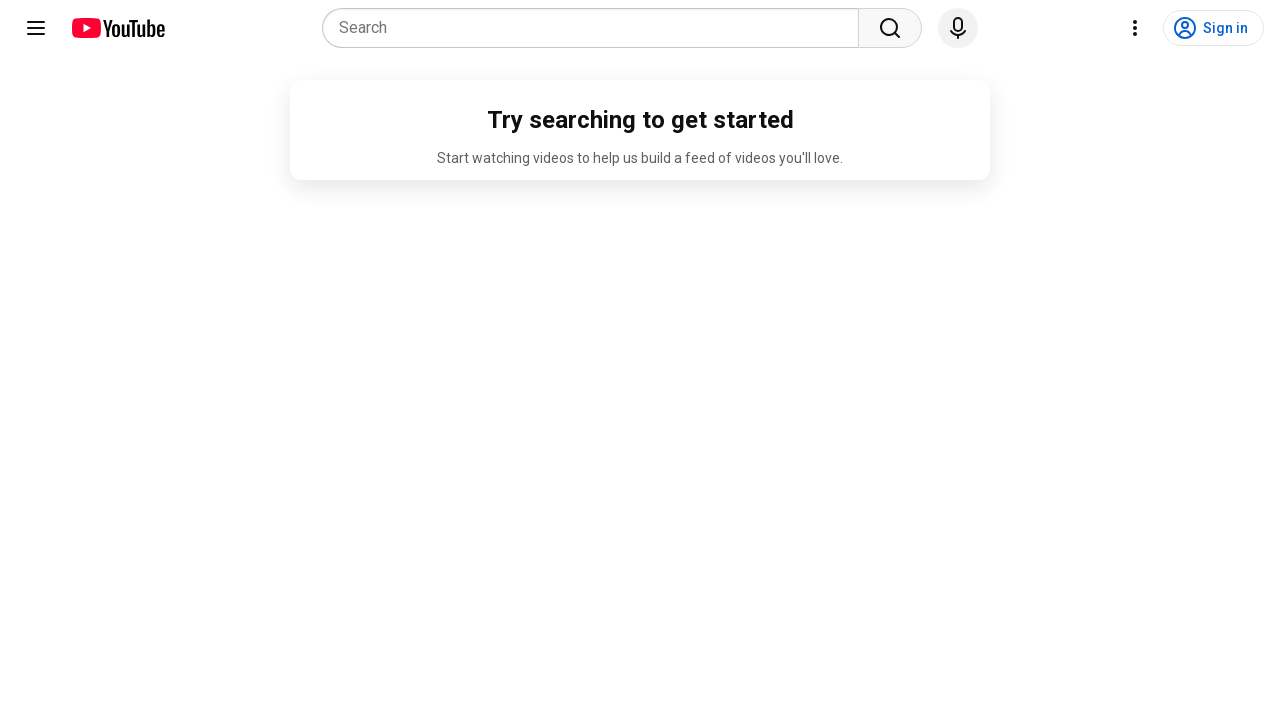

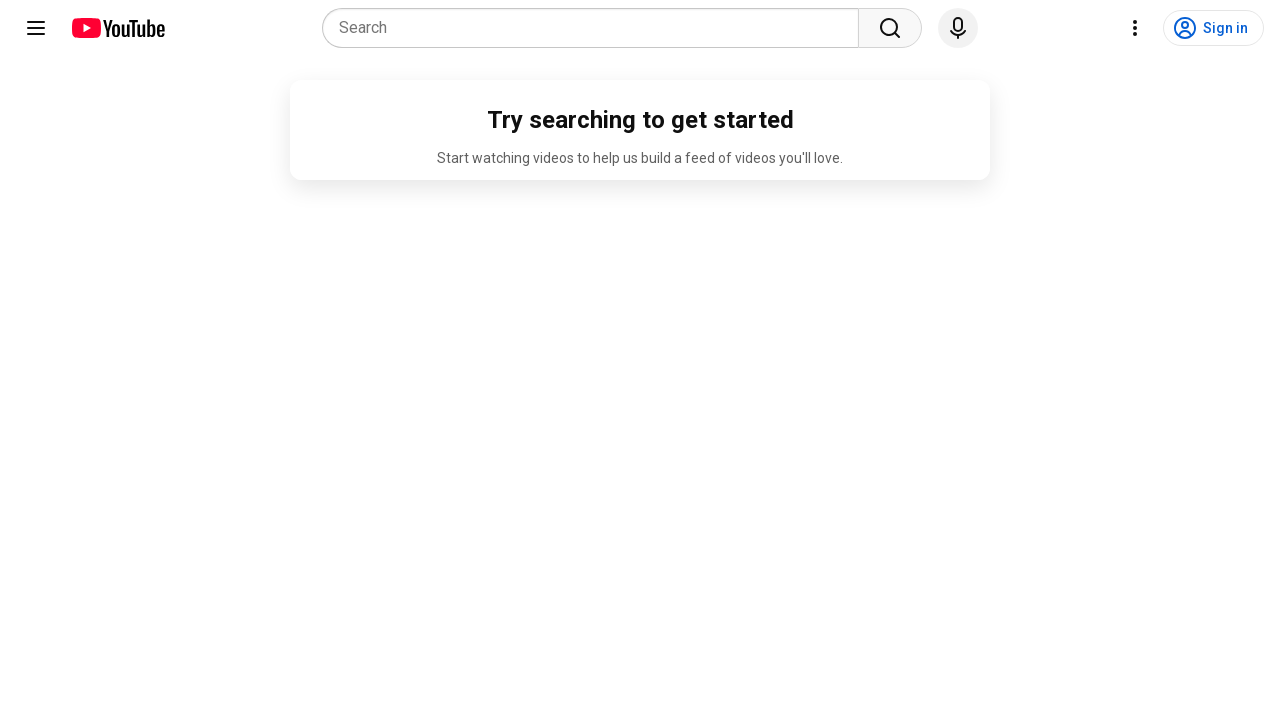